Tests dynamic content loading by clicking a start button and waiting for the hidden content to appear with "Hello World!" text

Starting URL: https://the-internet.herokuapp.com/dynamic_loading/1

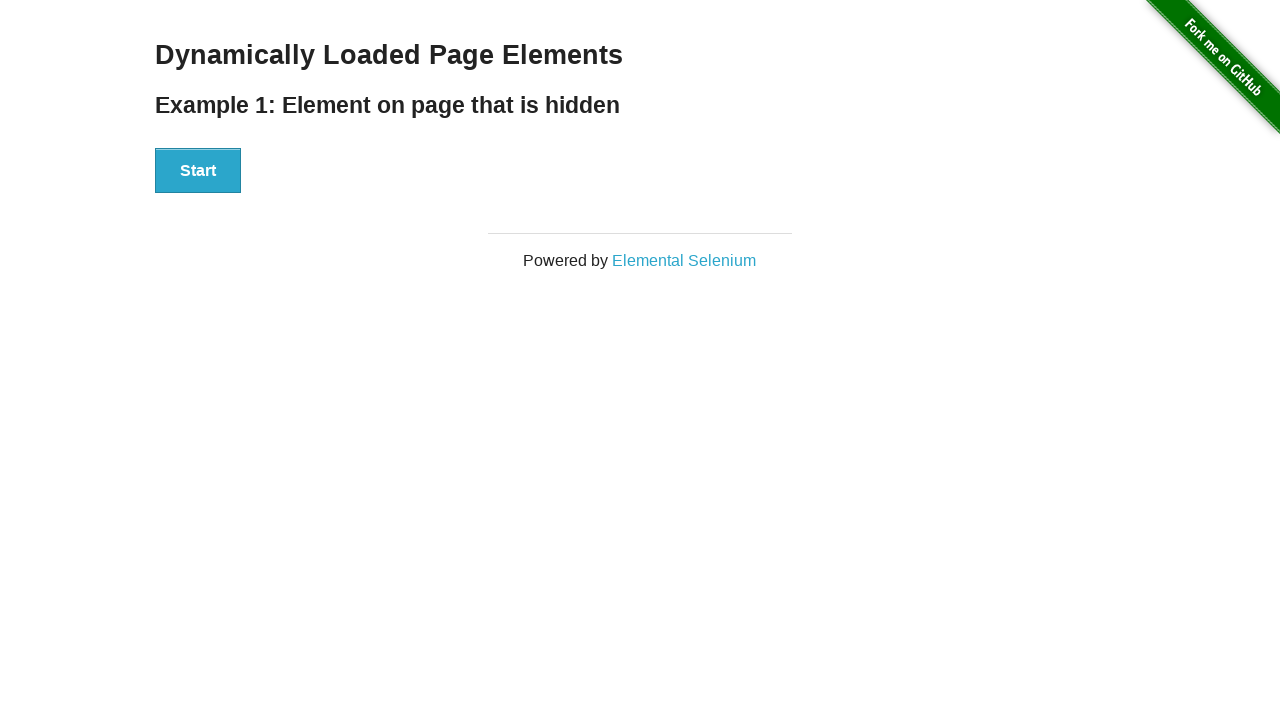

Navigated to dynamic loading test page
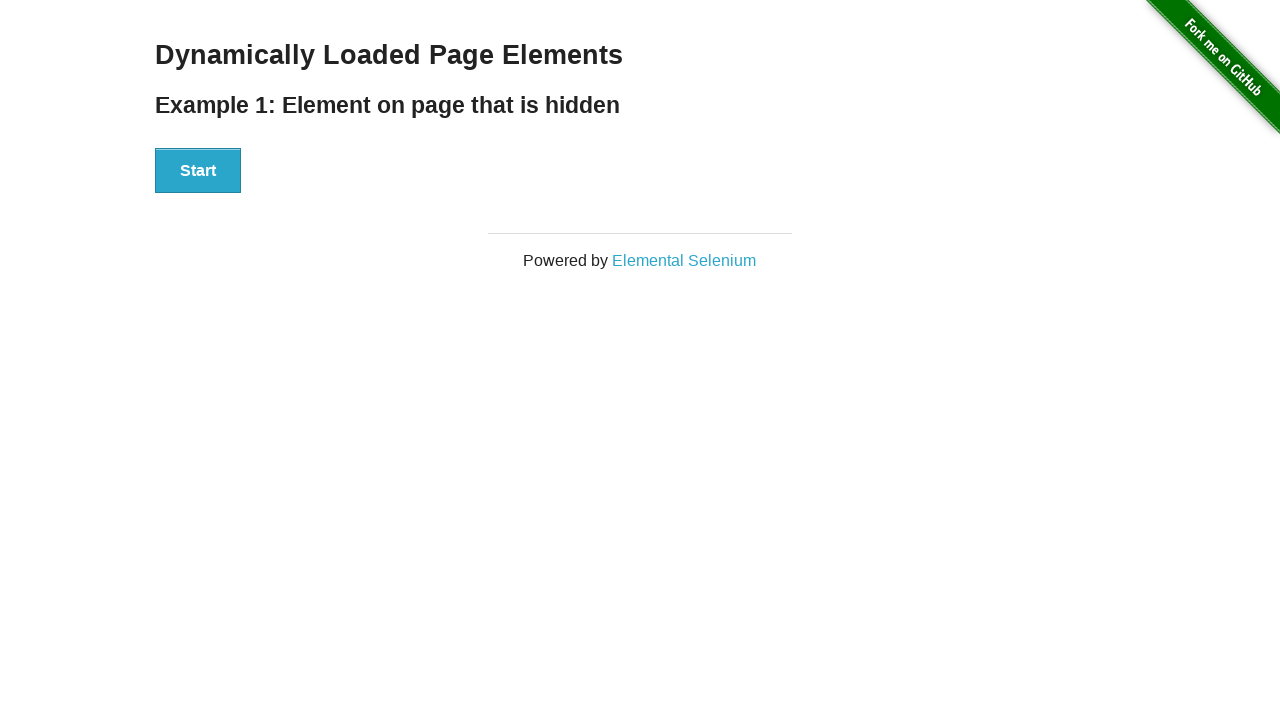

Clicked start button to trigger dynamic content loading at (198, 171) on #start button
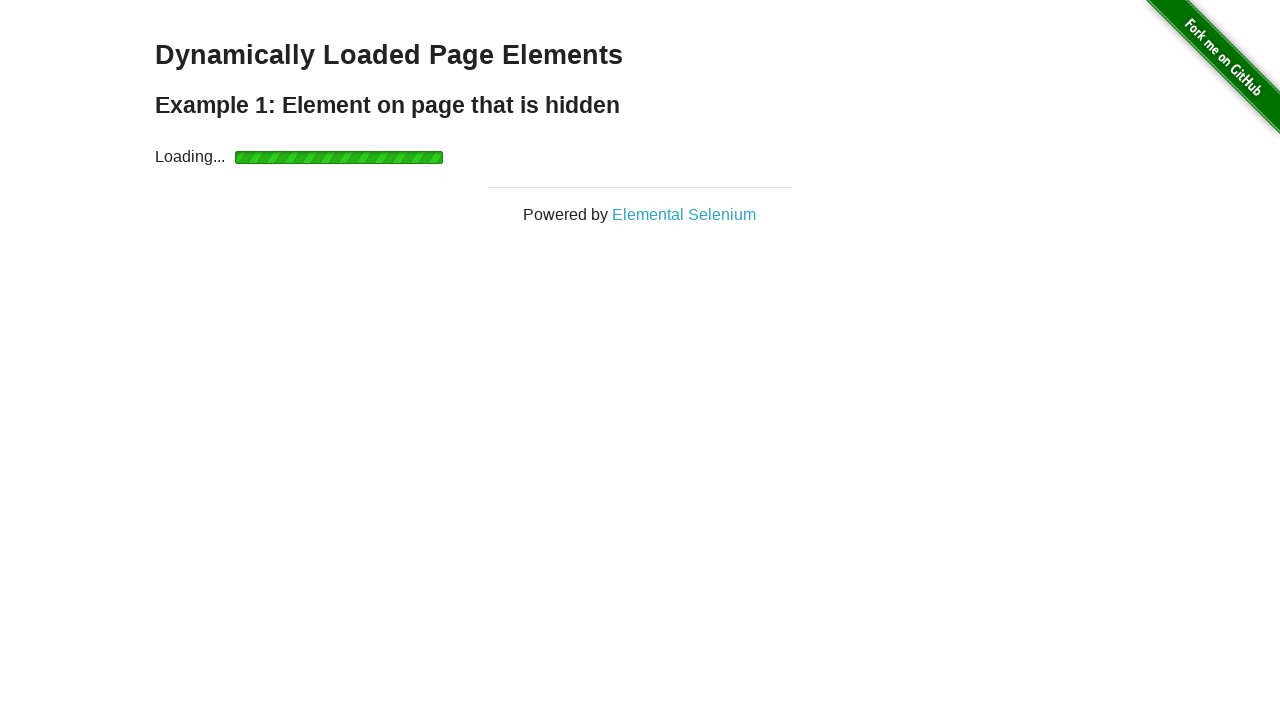

Hidden content appeared with 'Hello World!' text
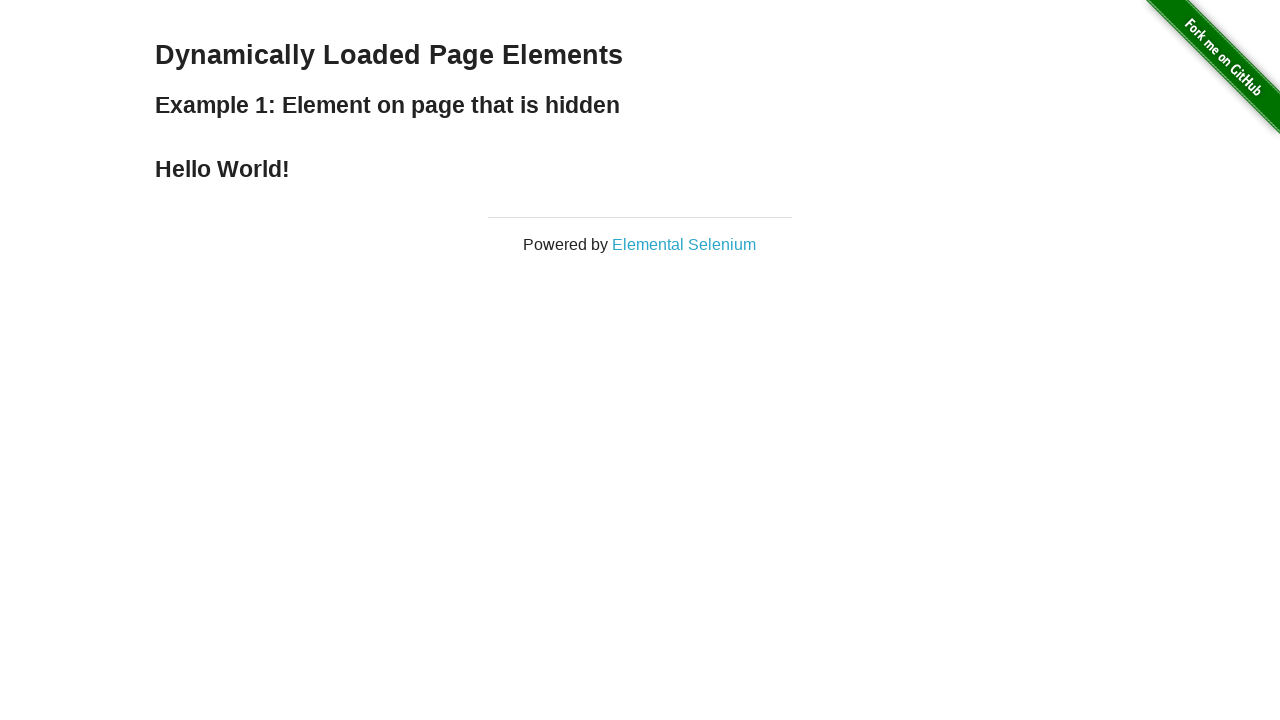

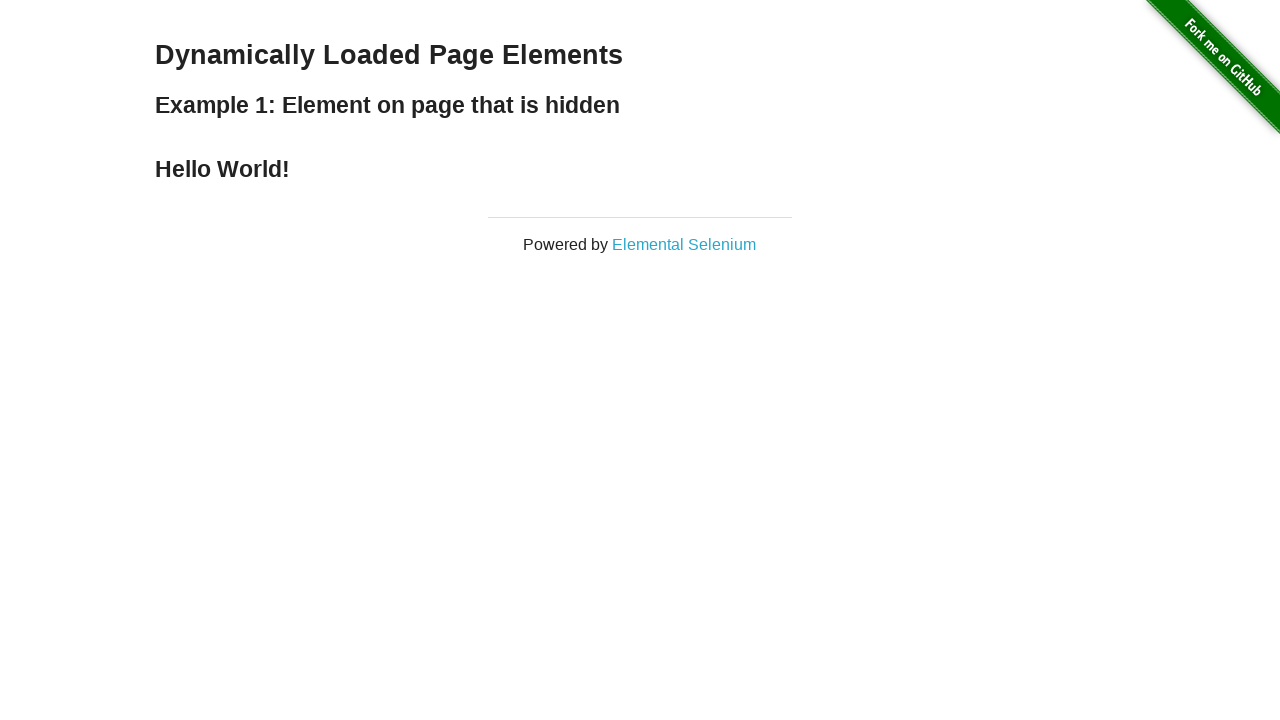